Tests clicking a button with dynamic ID by using a CSS selector that targets the button's class attribute

Starting URL: http://uitestingplayground.com/dynamicid

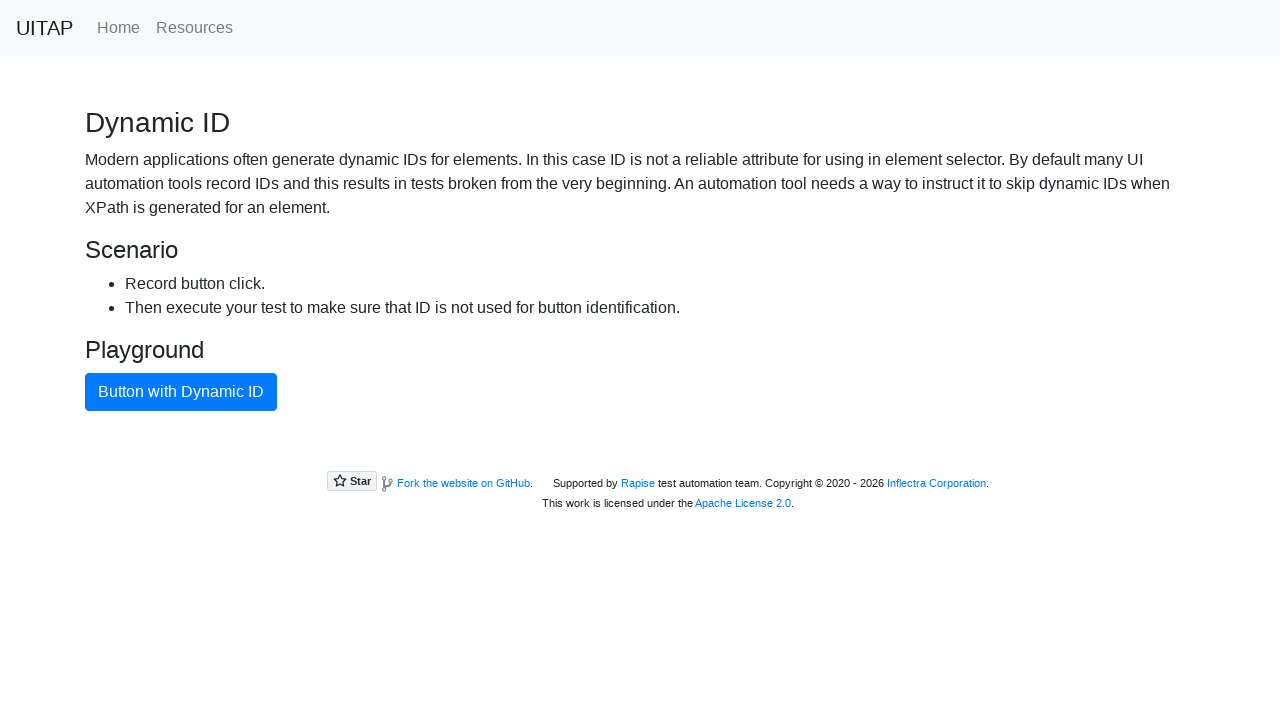

Clicked button with dynamic ID using class selector 'btn-primary' at (181, 392) on button[class*='btn-primary']
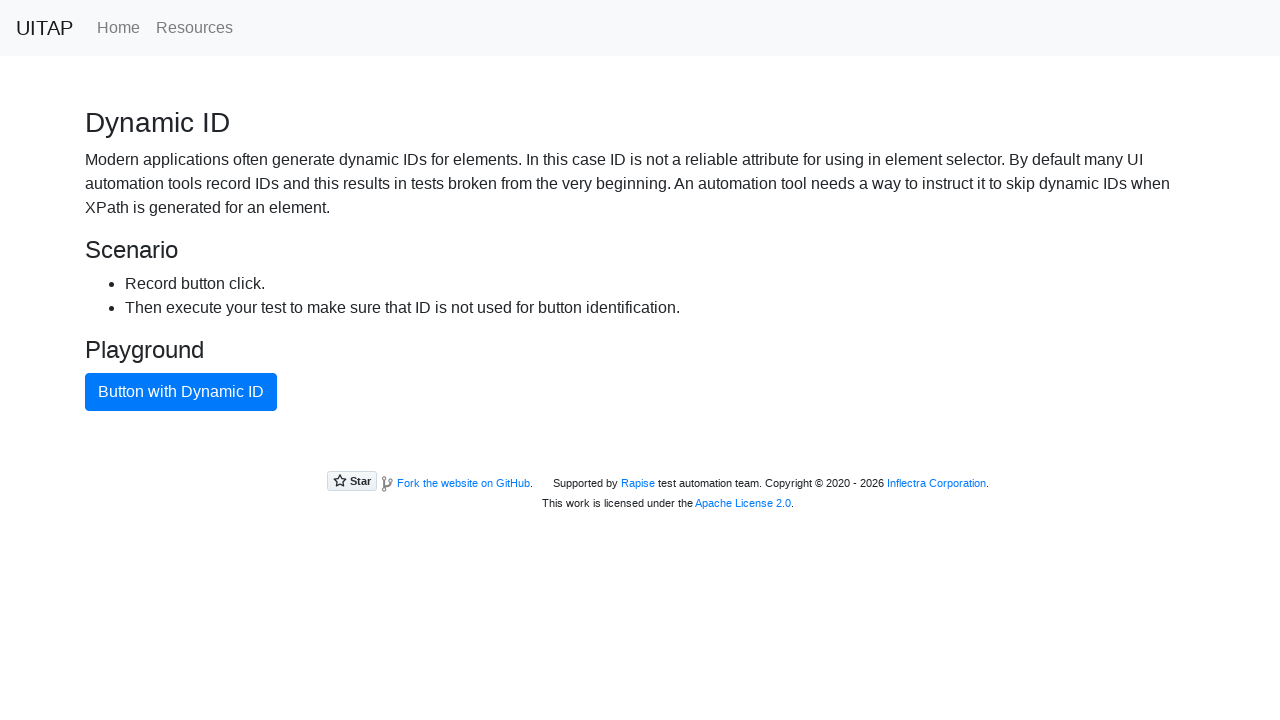

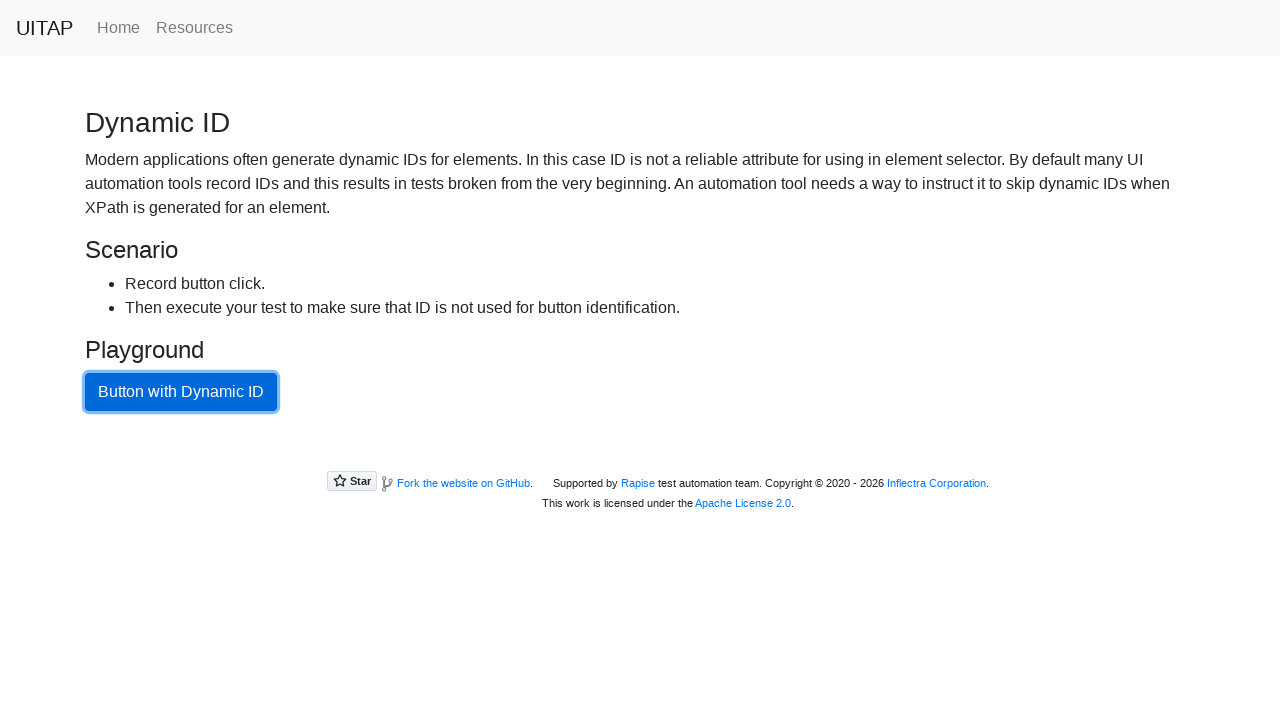